Fills in the email field on a practice webform

Starting URL: https://www.digitalunite.com/practice-webform-learners

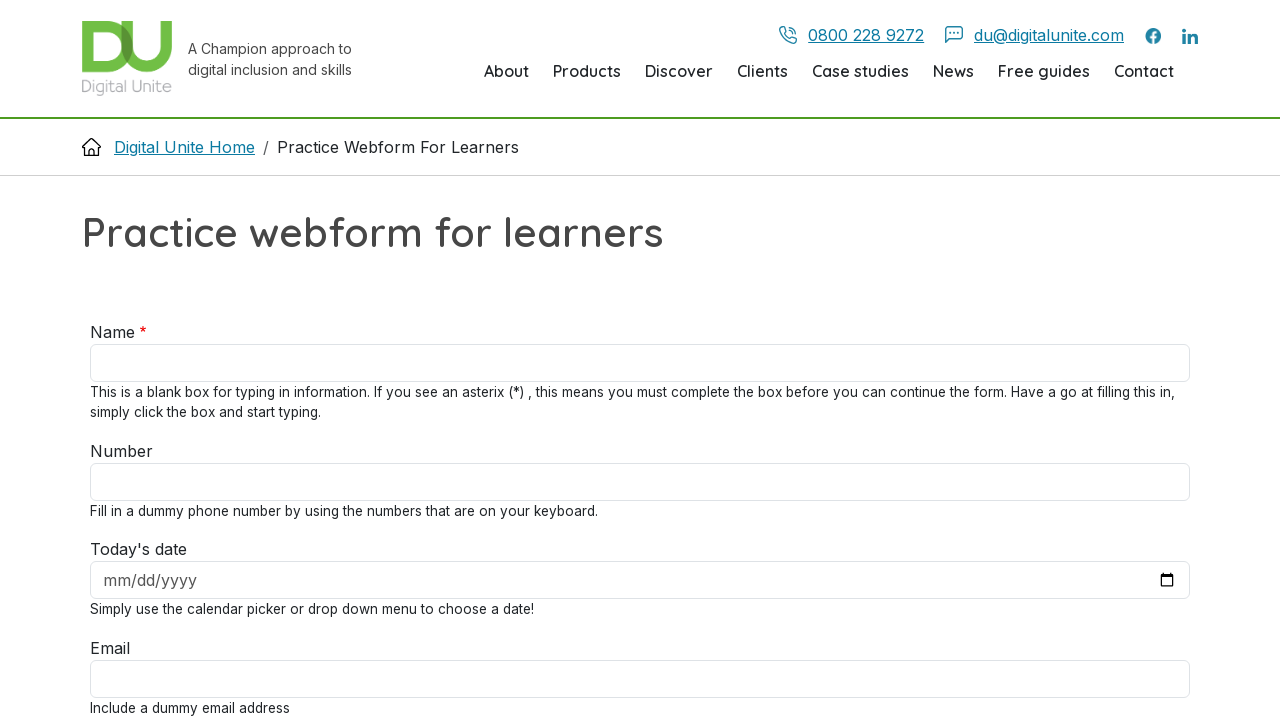

Navigated to practice webform page
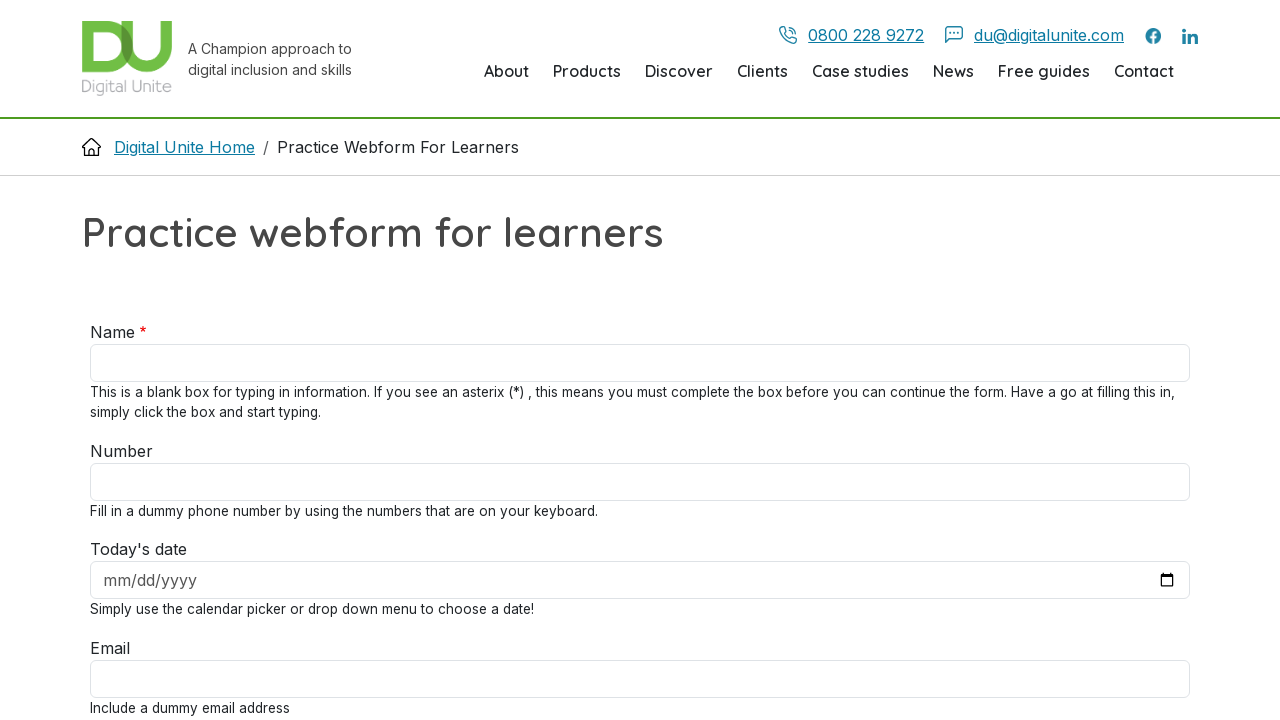

Filled email field with 'sarah.johnson@example.com' on #edit-email
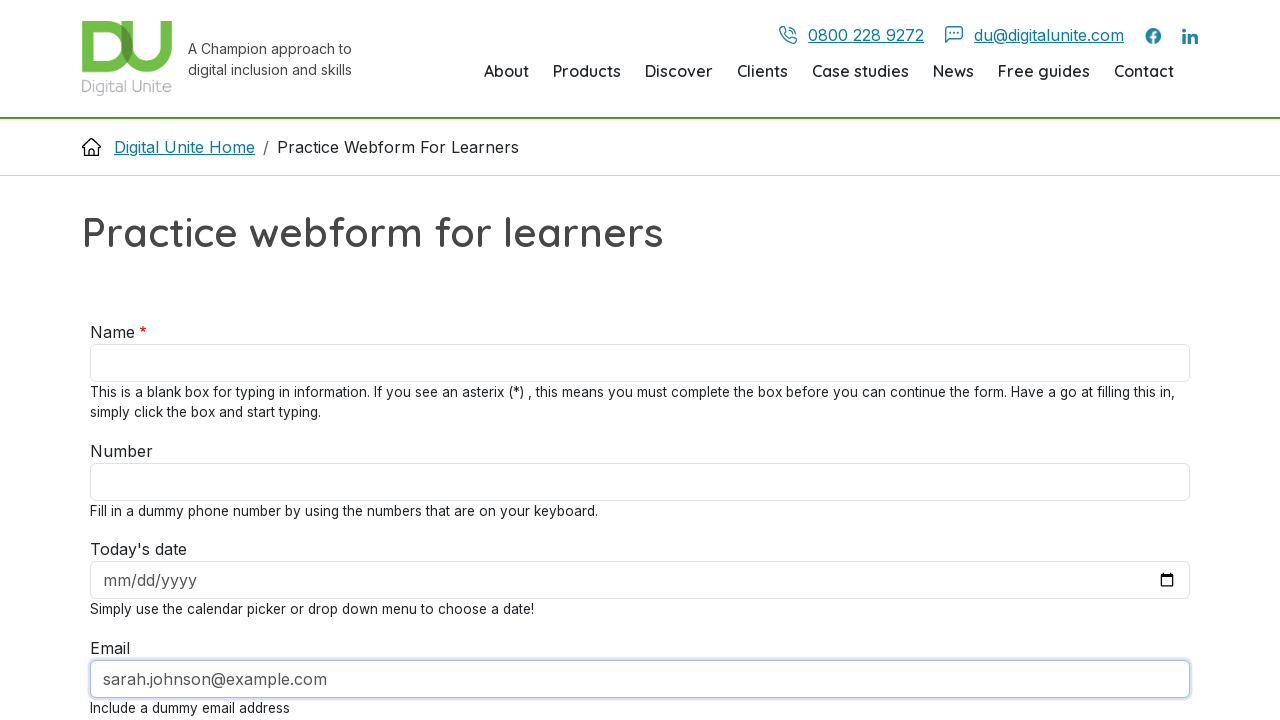

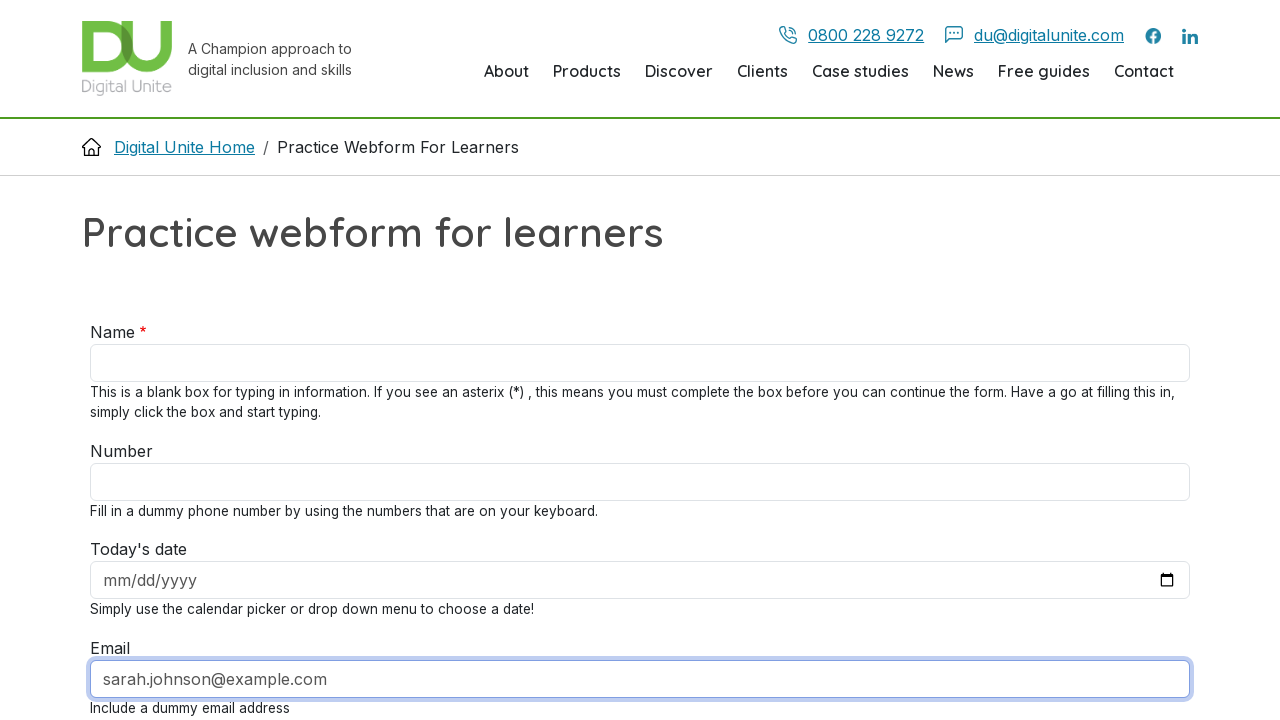